Tests the date picker by clearing the existing date and entering a new date value (12/21/2019) into the input field.

Starting URL: https://demoqa.com/date-picker/

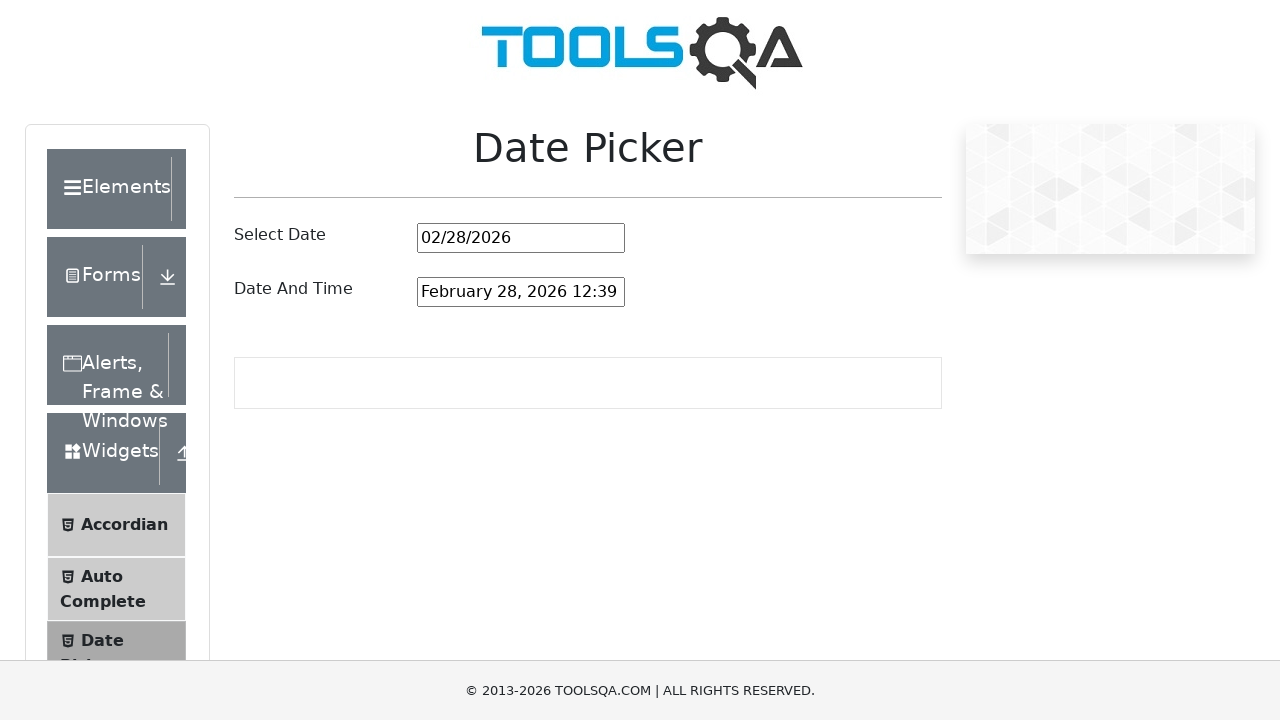

Date picker input field is ready
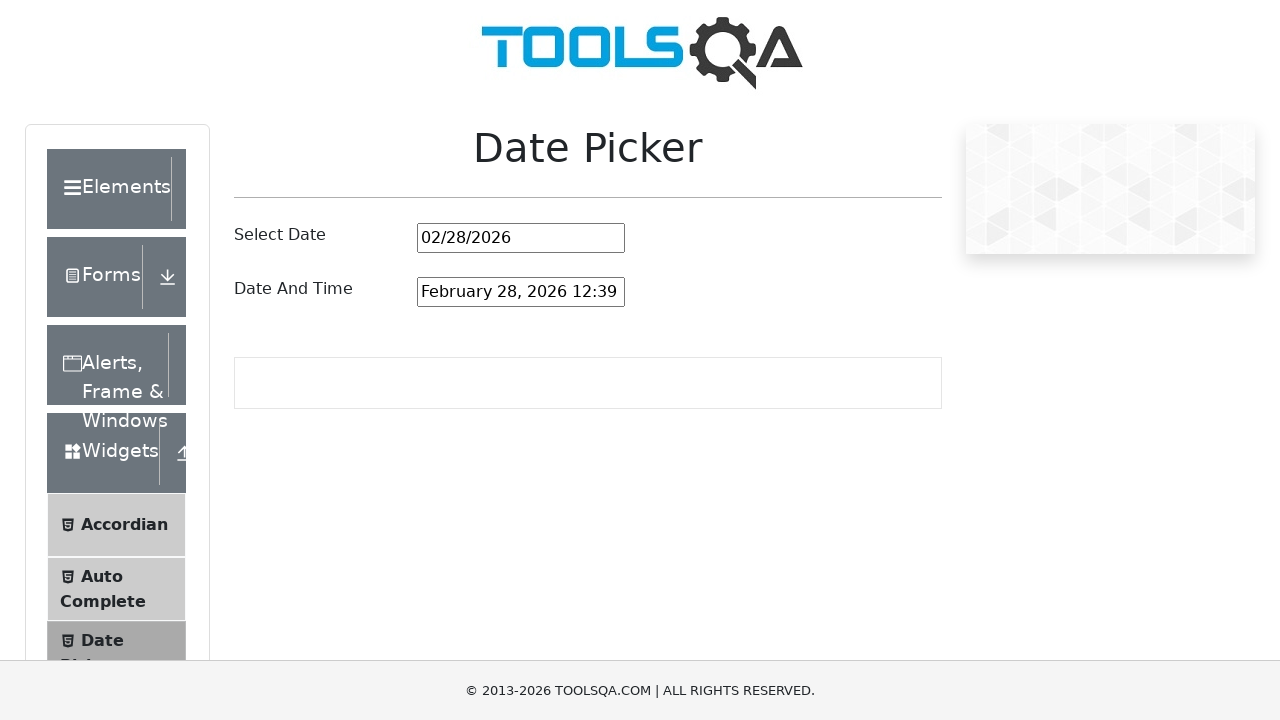

Selected all text in the date input field on xpath=//*[@id='datePickerMonthYearInput']
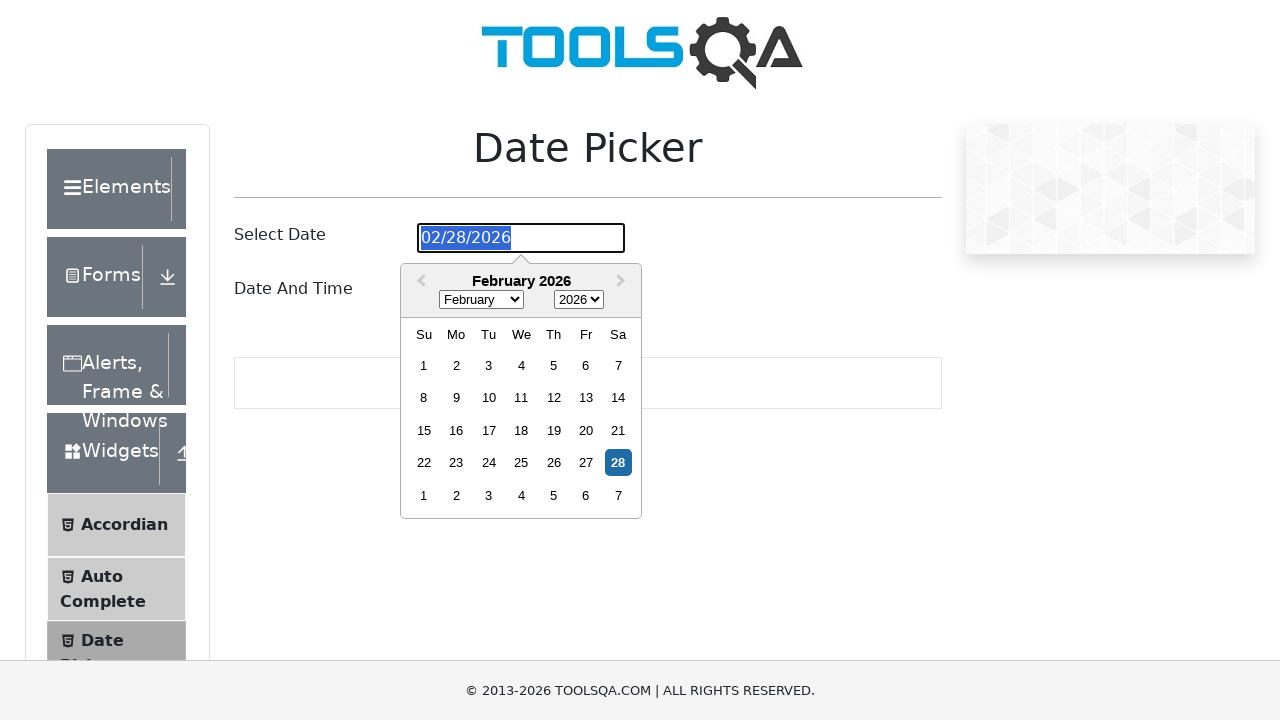

Cleared the existing date from input field on xpath=//*[@id='datePickerMonthYearInput']
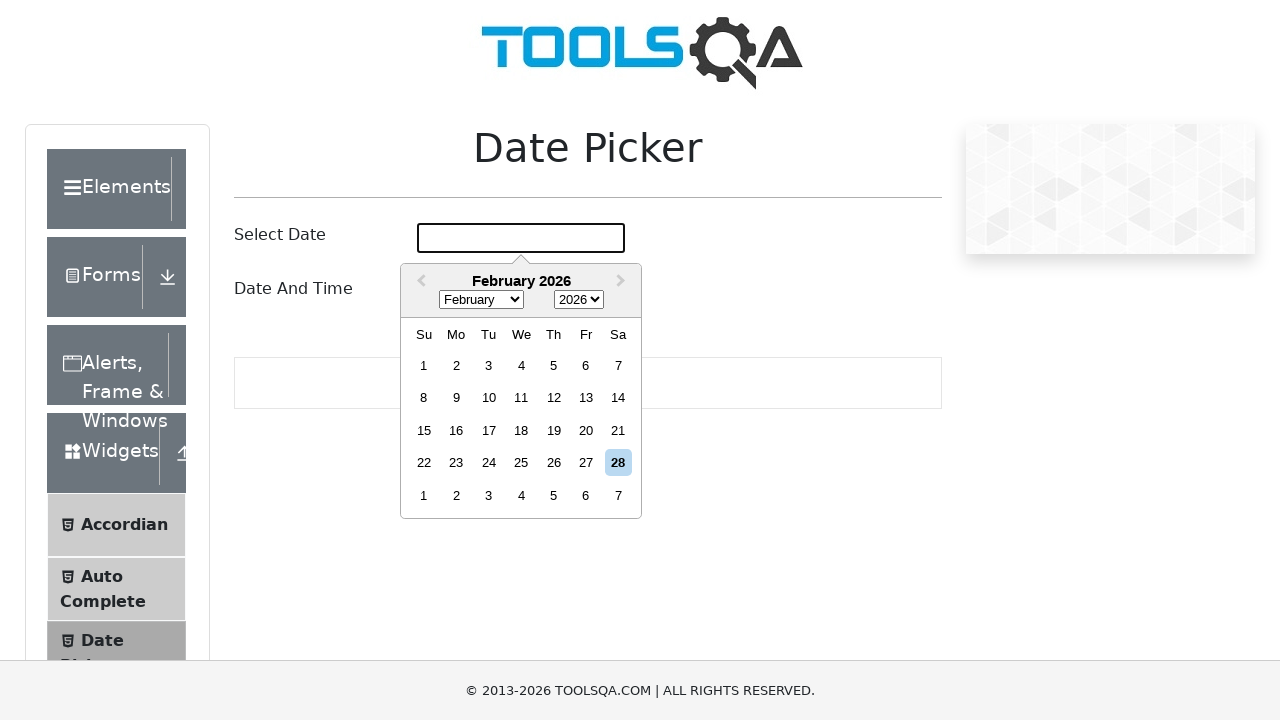

Entered new date value 12/21/2019 into the date picker on xpath=//*[@id='datePickerMonthYearInput']
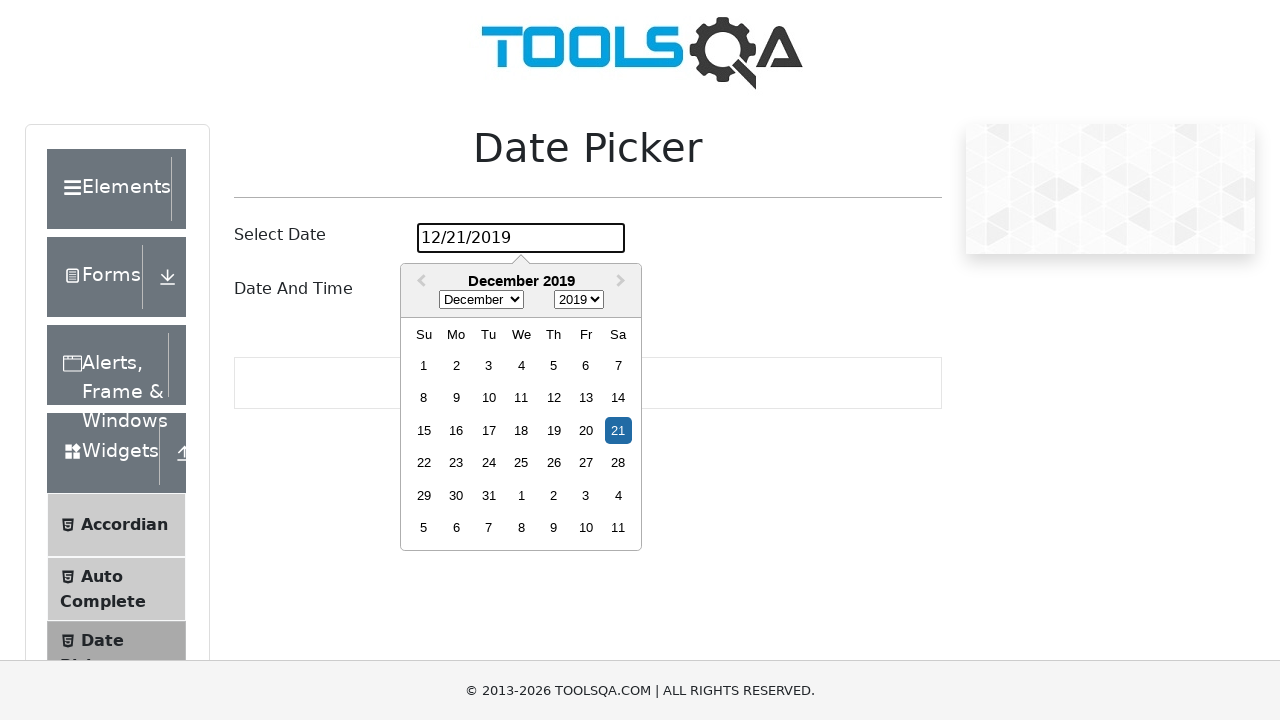

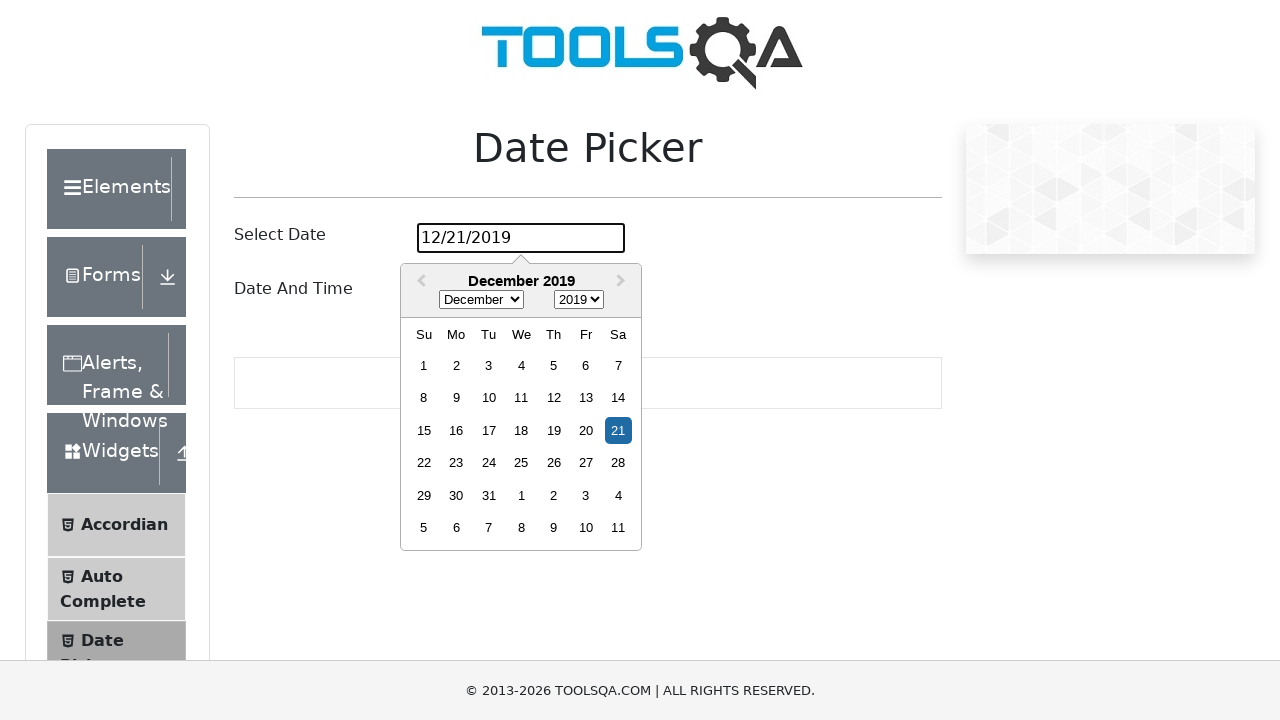